Tests the page behavior at different screen resolutions by resizing the viewport

Starting URL: https://www.flipkart.com/apple-iphone-13-blue-256-gb/p/itmd68a015aa1e39?pid=MOBG6VF566ZTUVFR

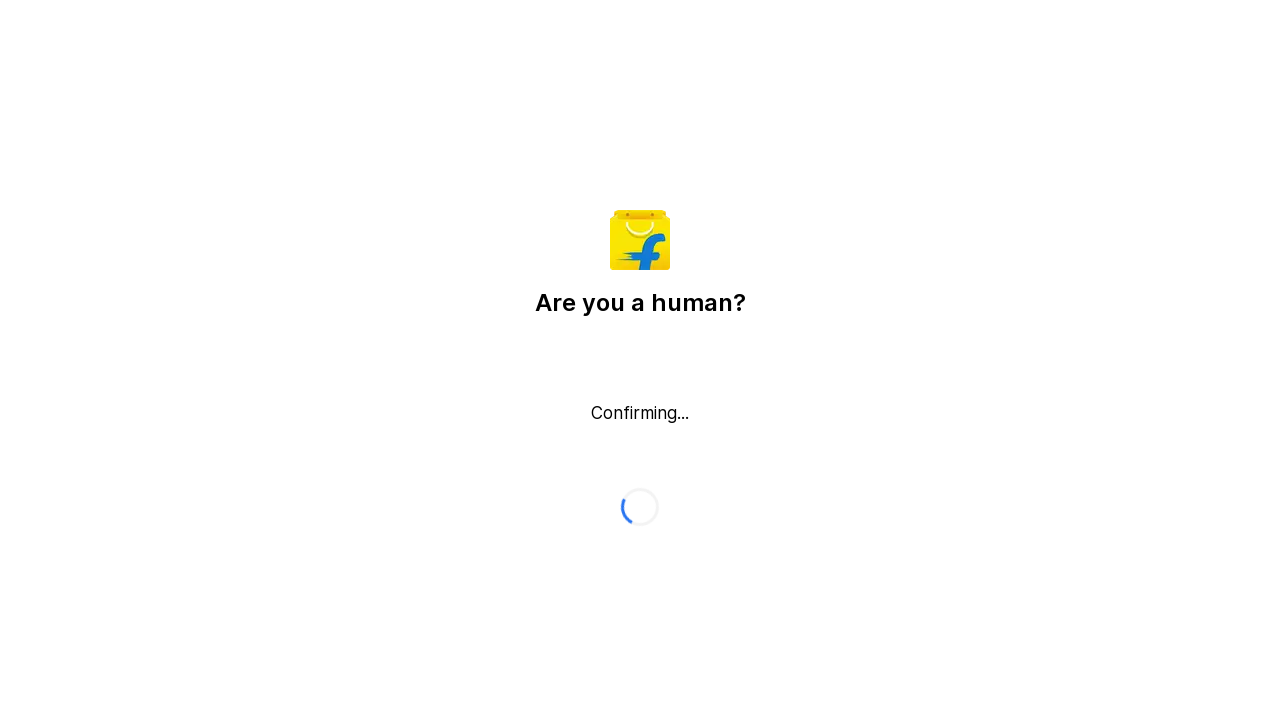

No login popup found on button._2KpZ6l._2doB4z
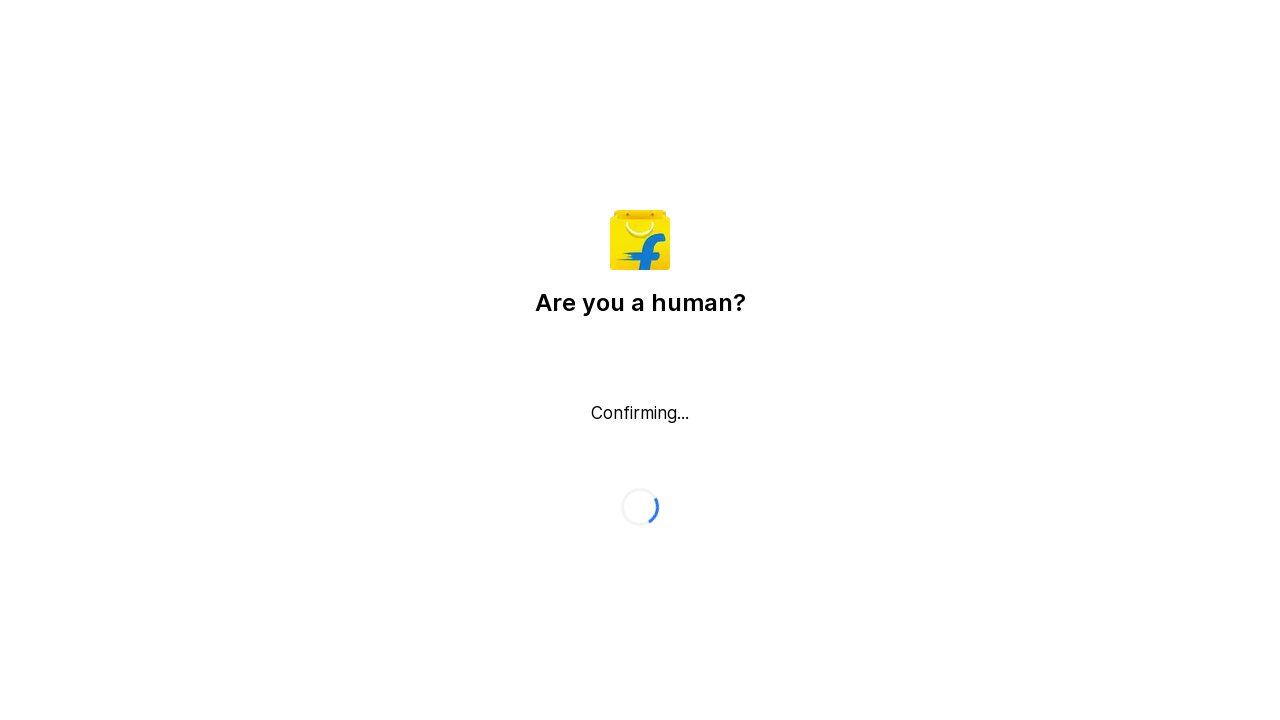

Set viewport to mobile resolution (720x1080)
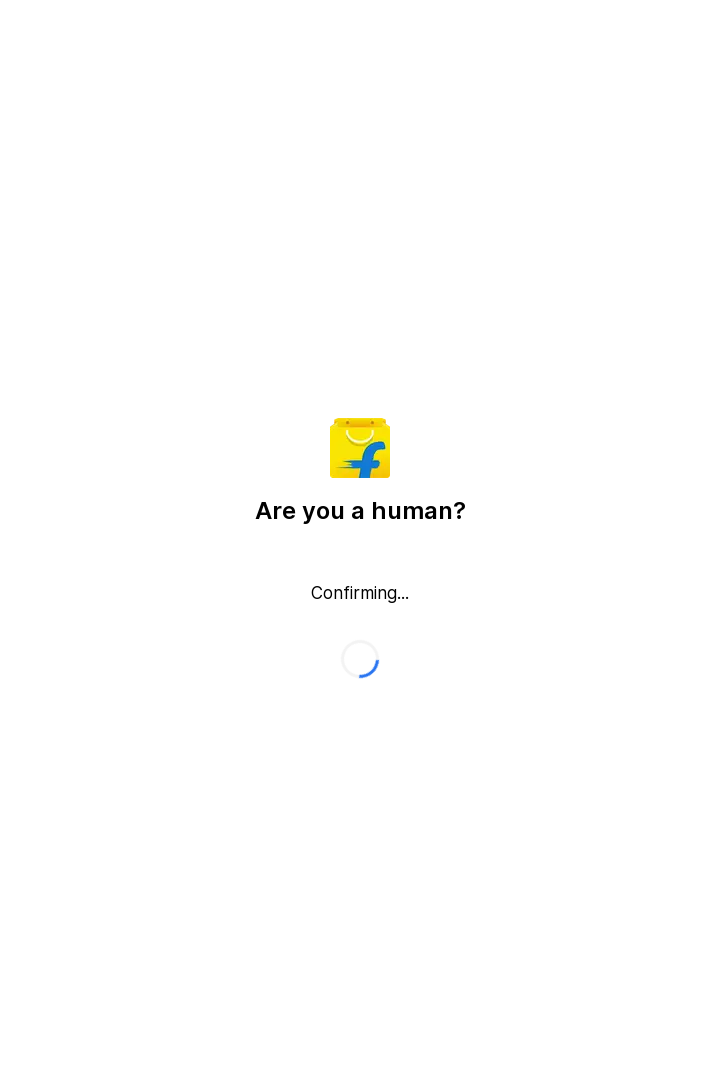

Waited 1 second for mobile layout to render
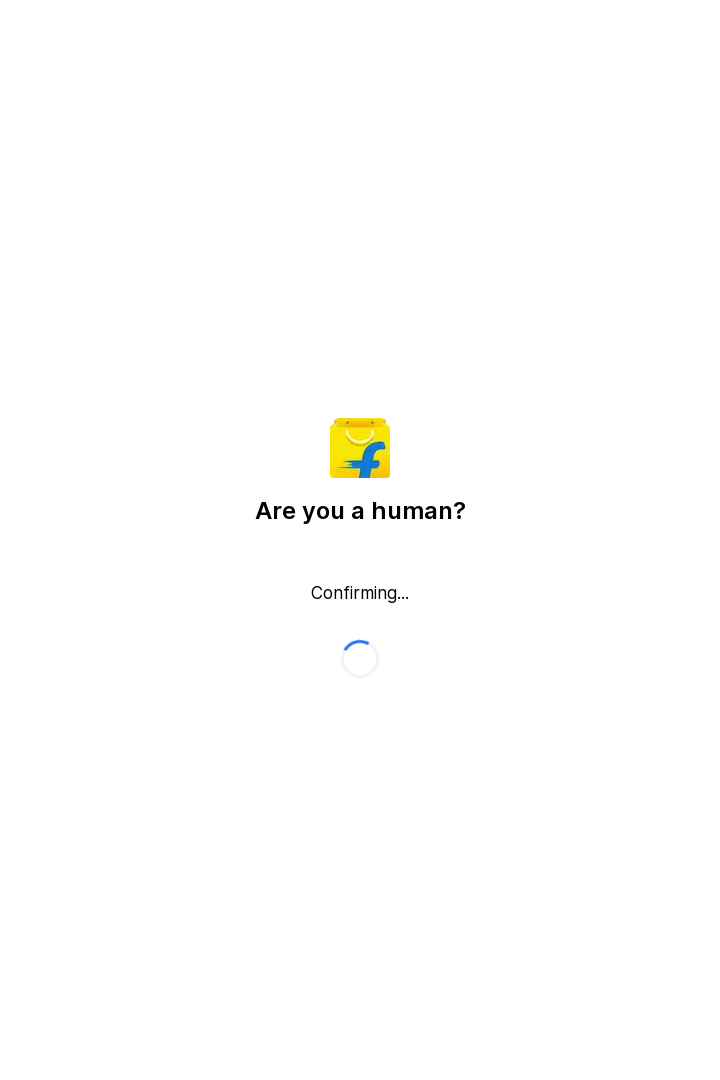

Set viewport to tablet resolution (1280x800)
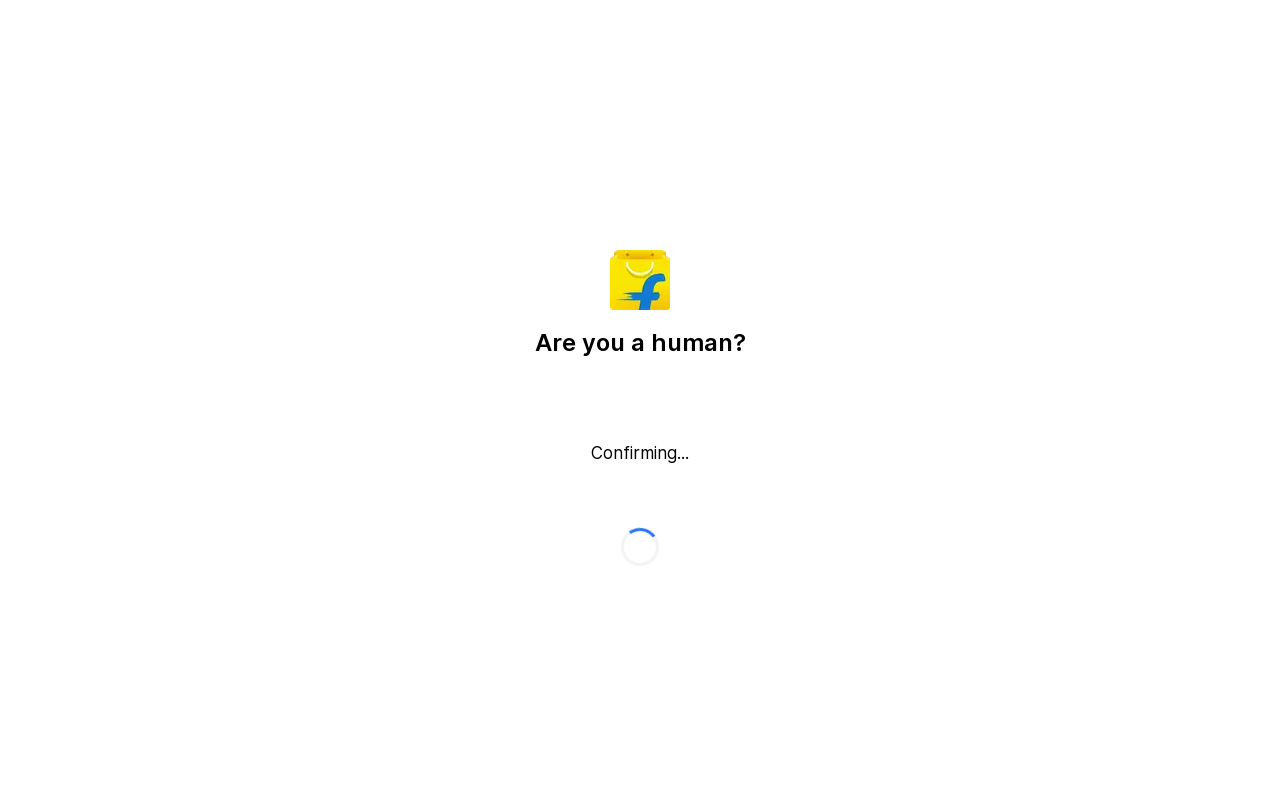

Waited 1 second for tablet layout to render
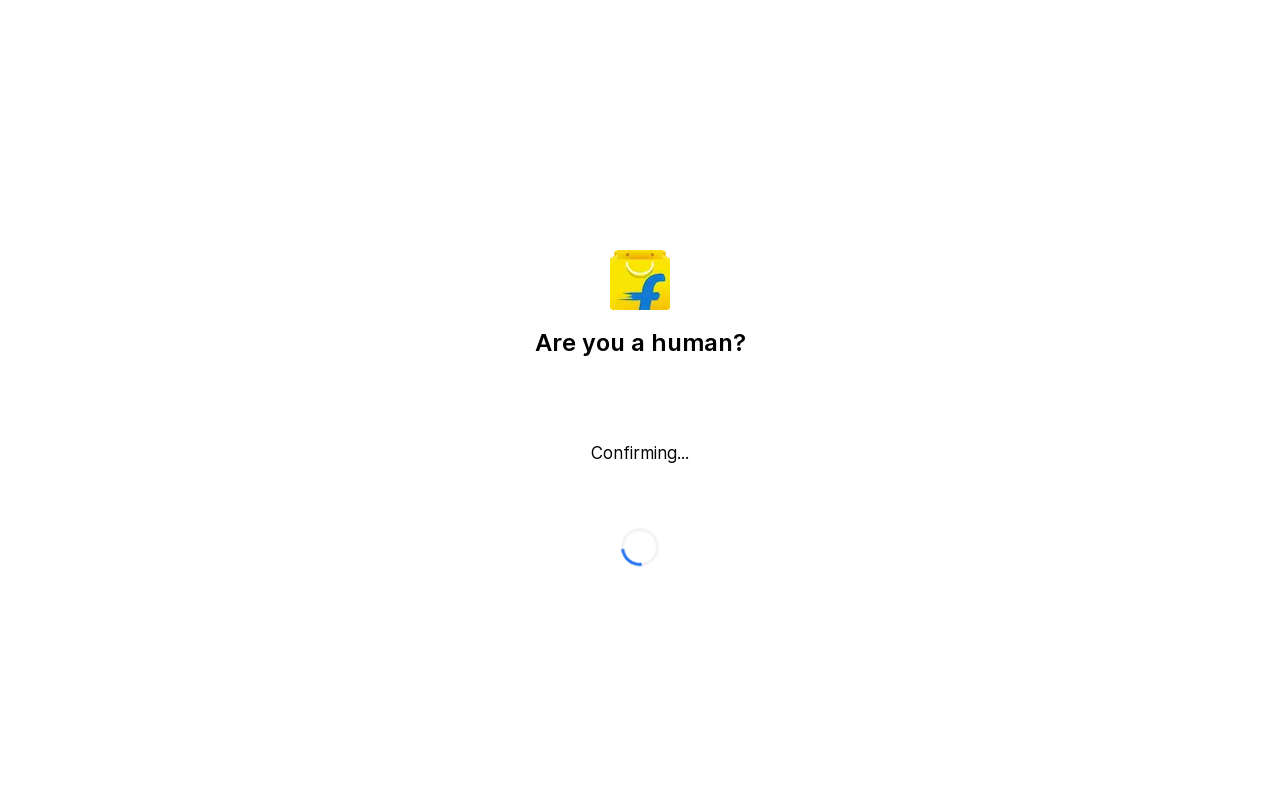

Set viewport to desktop resolution (2256x1504)
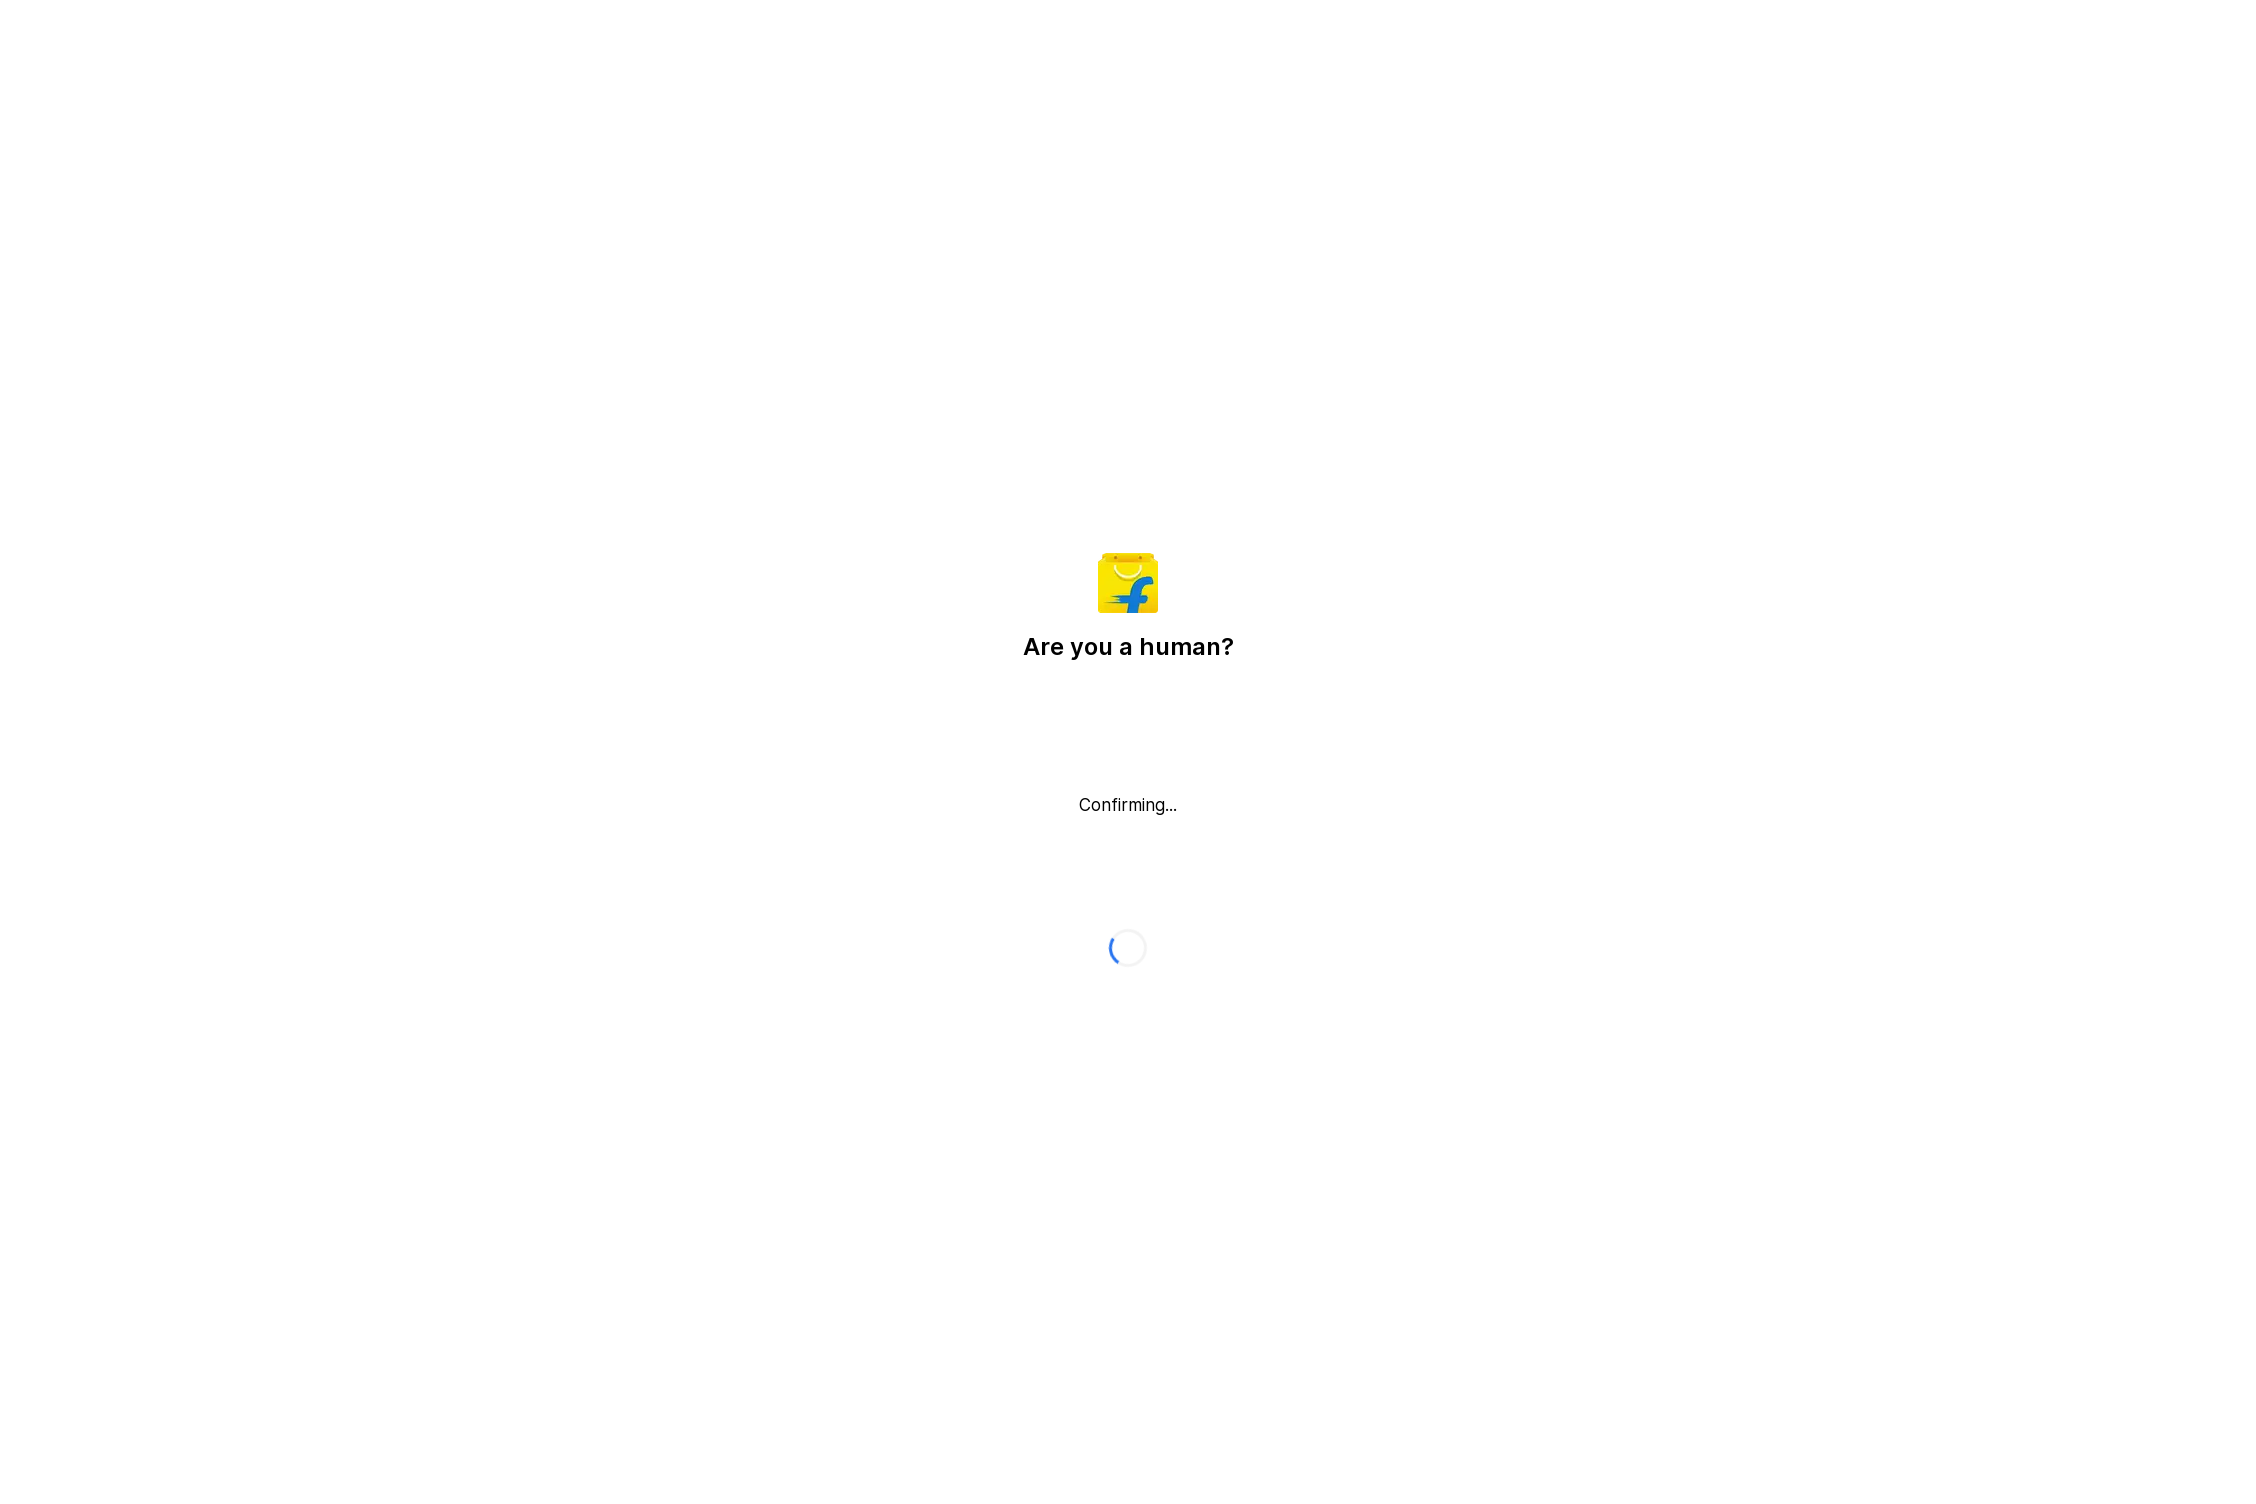

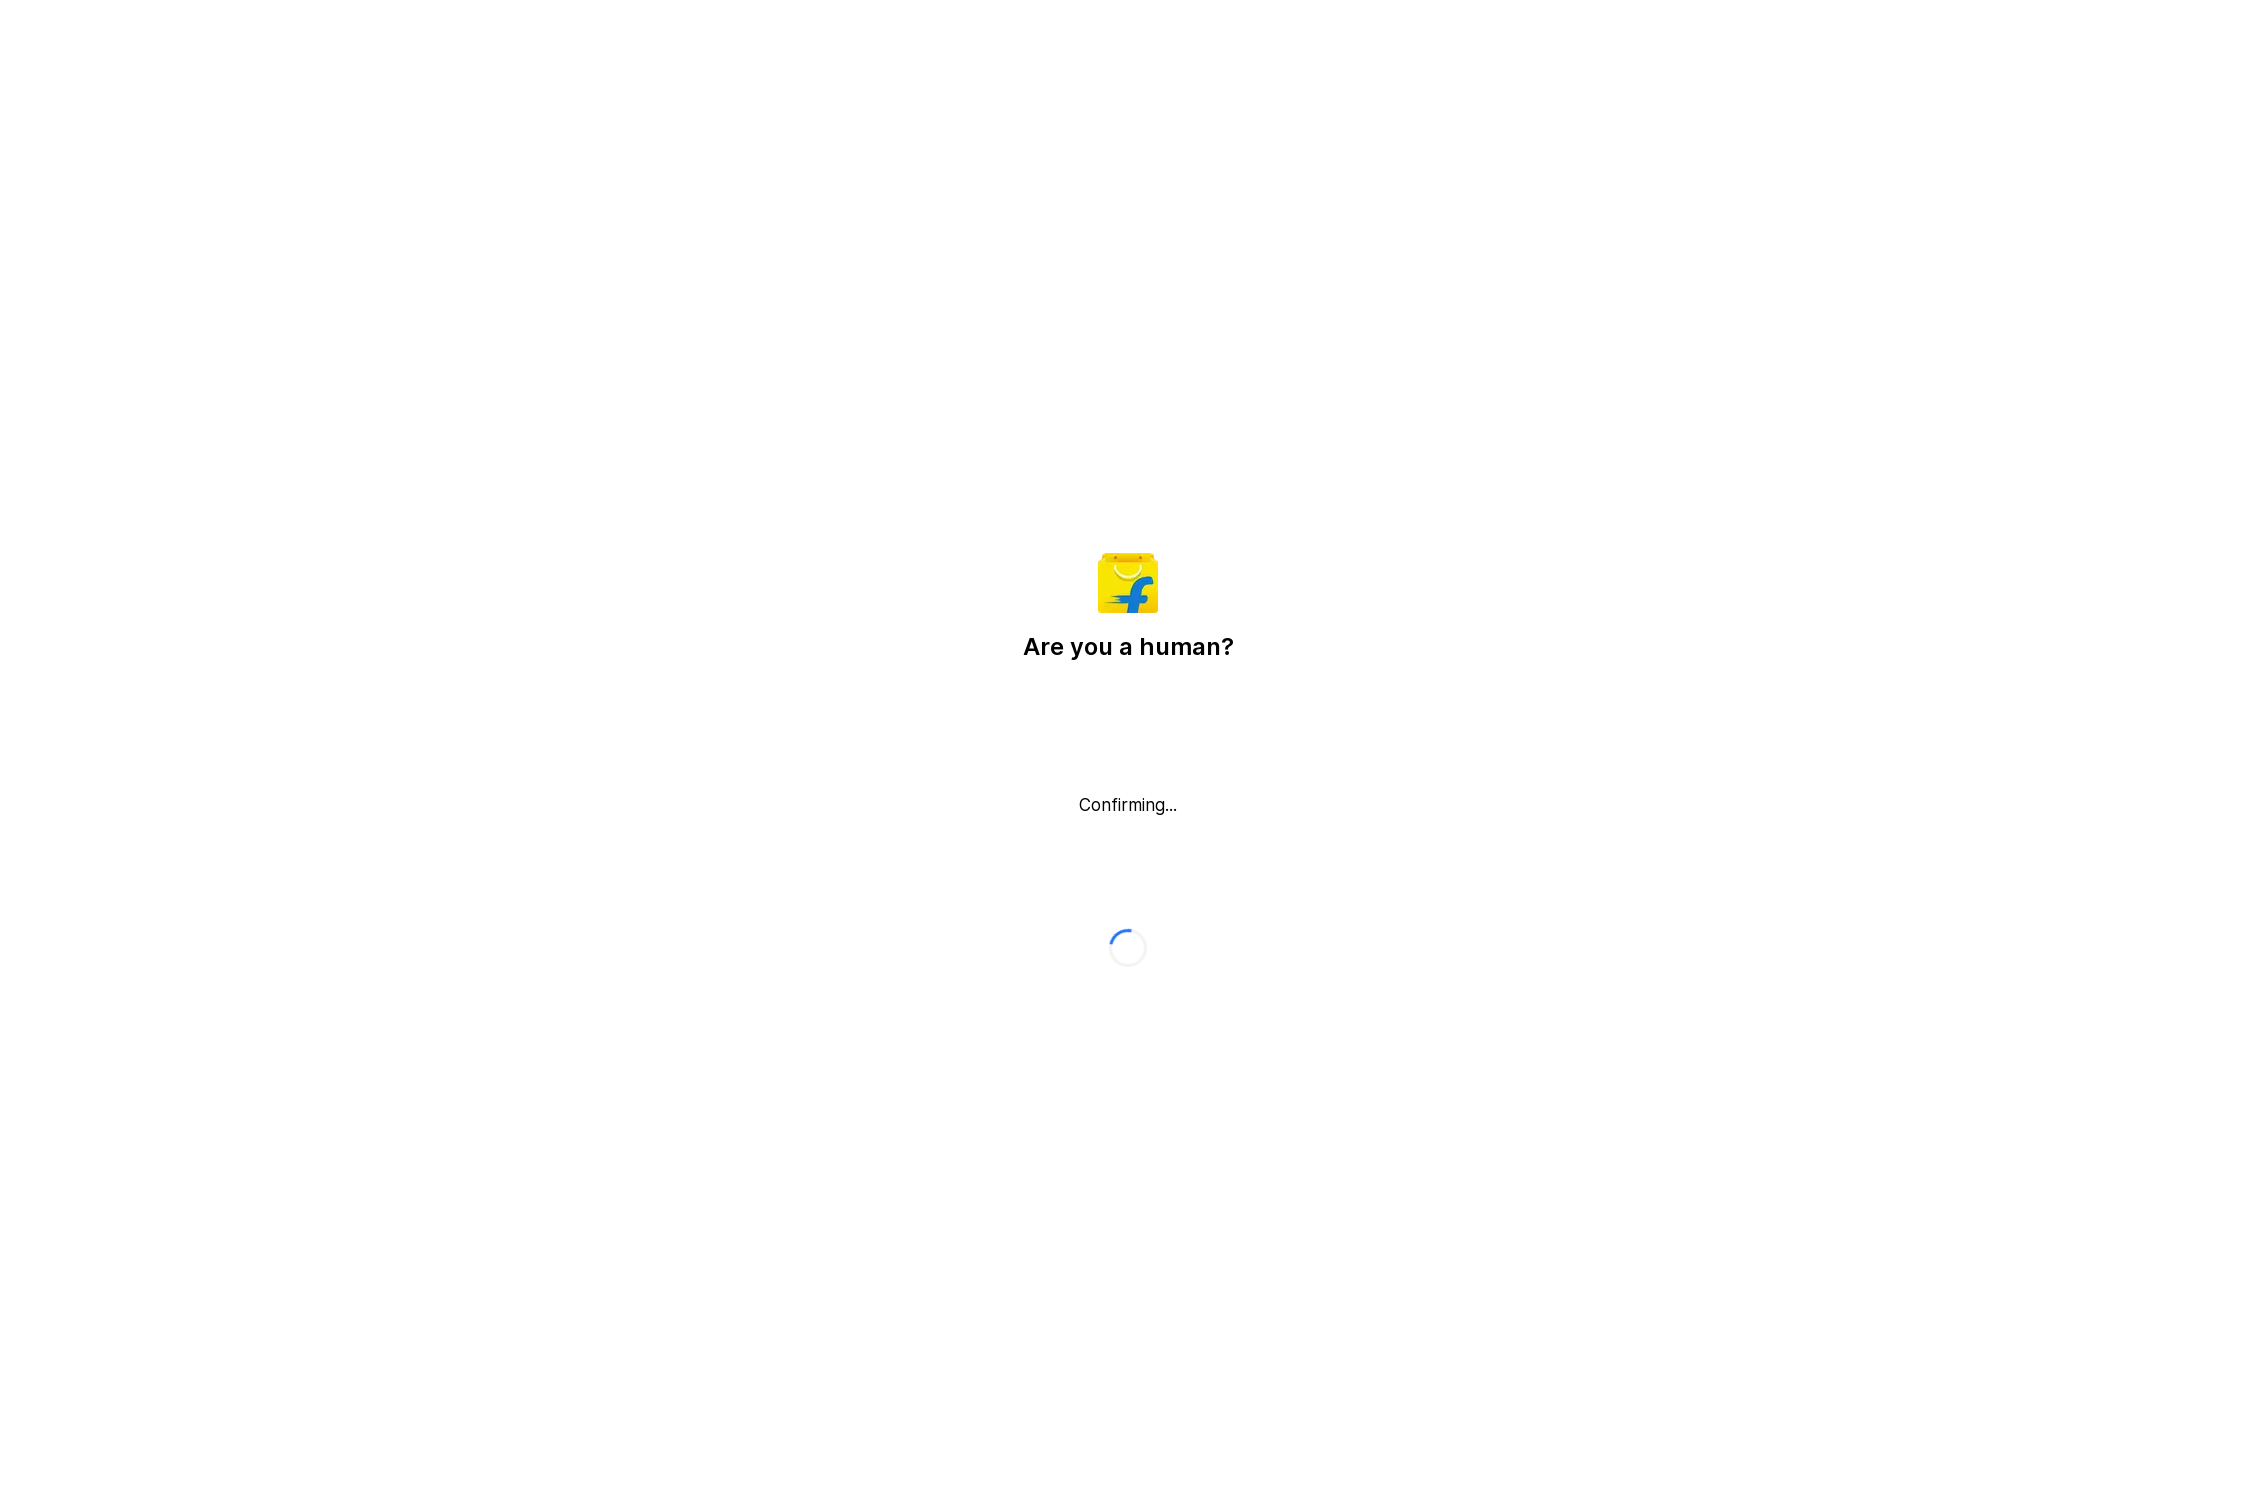